Tests iframe navigation by switching between nested iframes, reading text content from elements within different iframe contexts, and clicking a menu button after returning to default content

Starting URL: https://www.w3schools.com/html/tryit.asp?filename=tryhtml_iframe_height_width

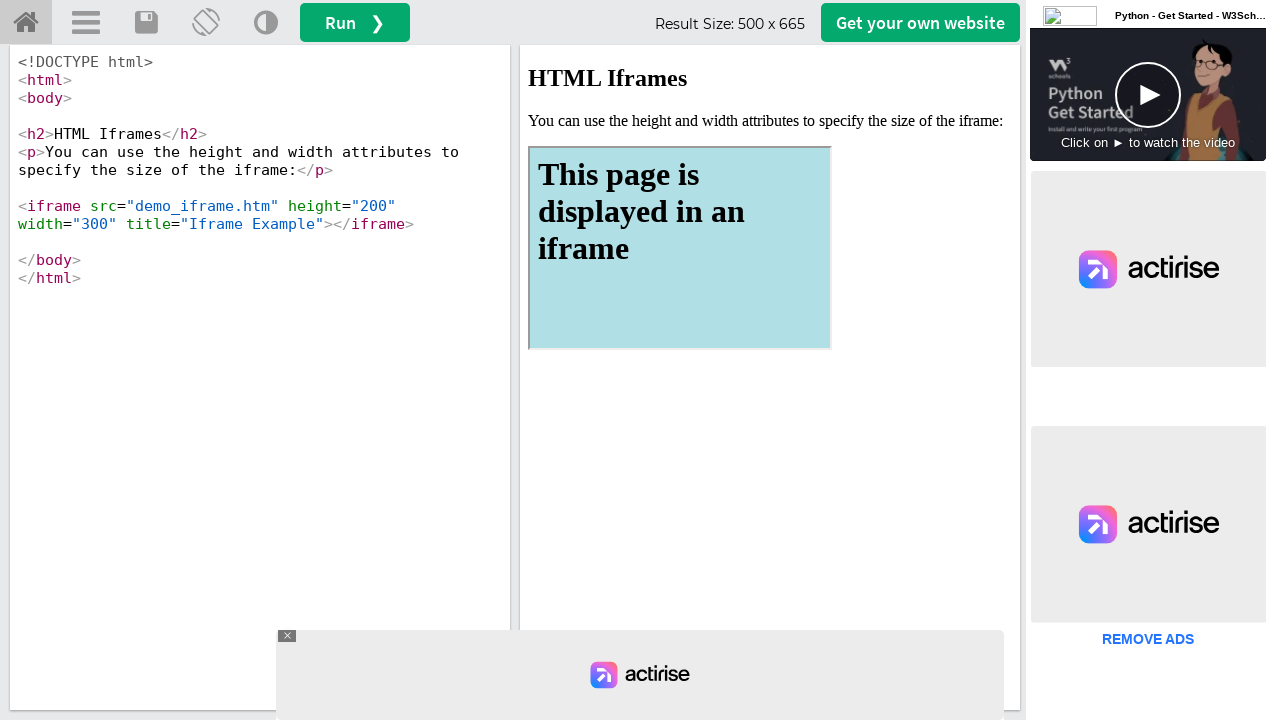

Waited 3 seconds for page to load
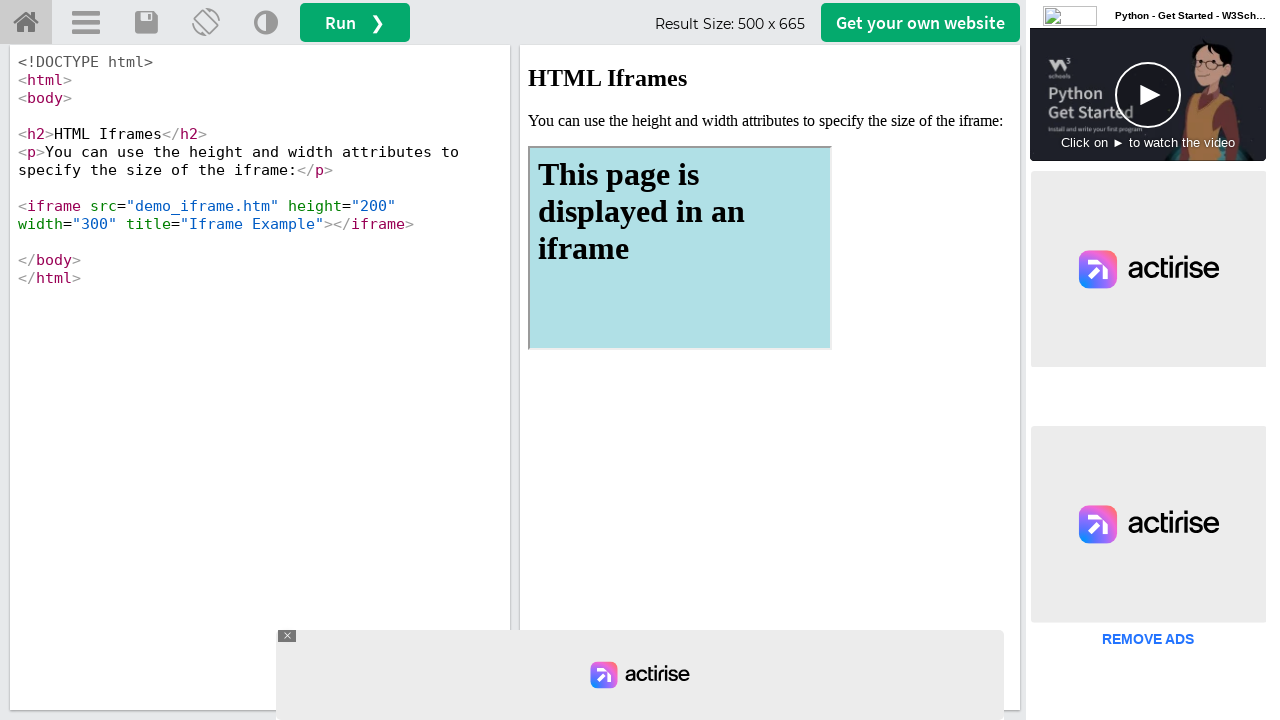

Located iframeResult frame
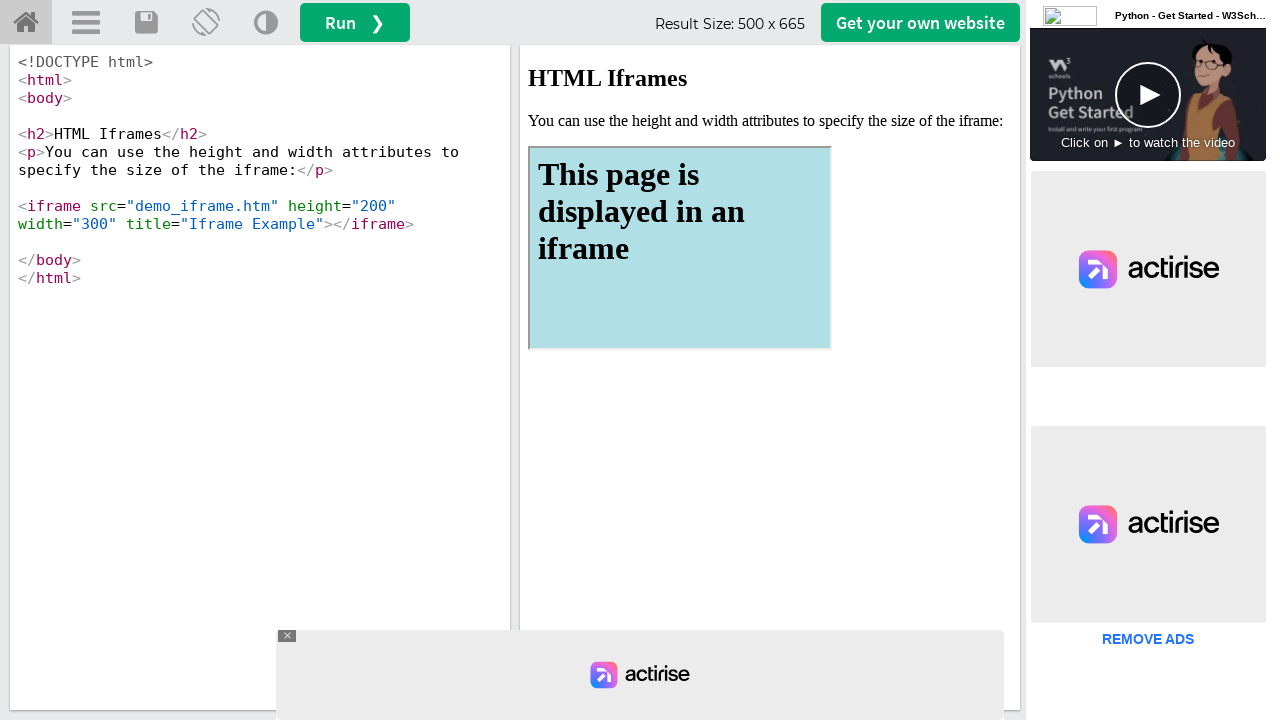

Located first nested iframe inside iframeResult
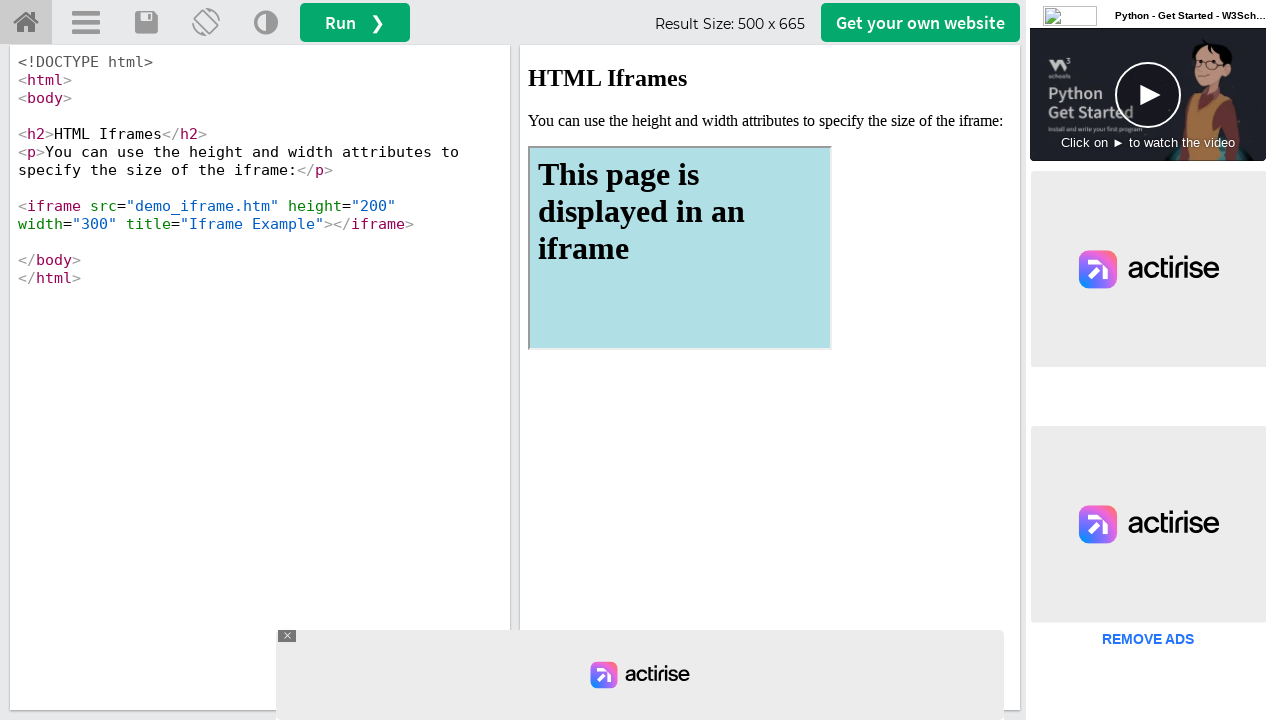

Retrieved h1 text from nested iframe: 'This page is displayed in an iframe'
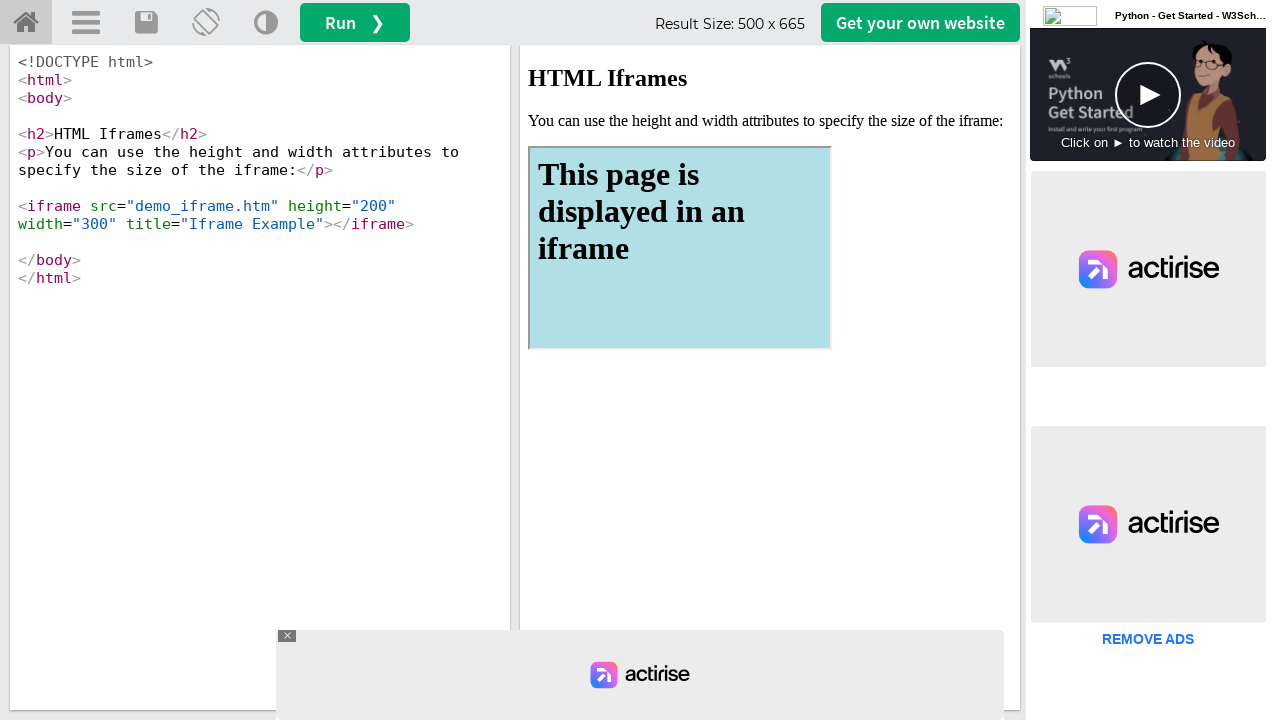

Retrieved paragraph text from iframeResult frame about height and width attributes
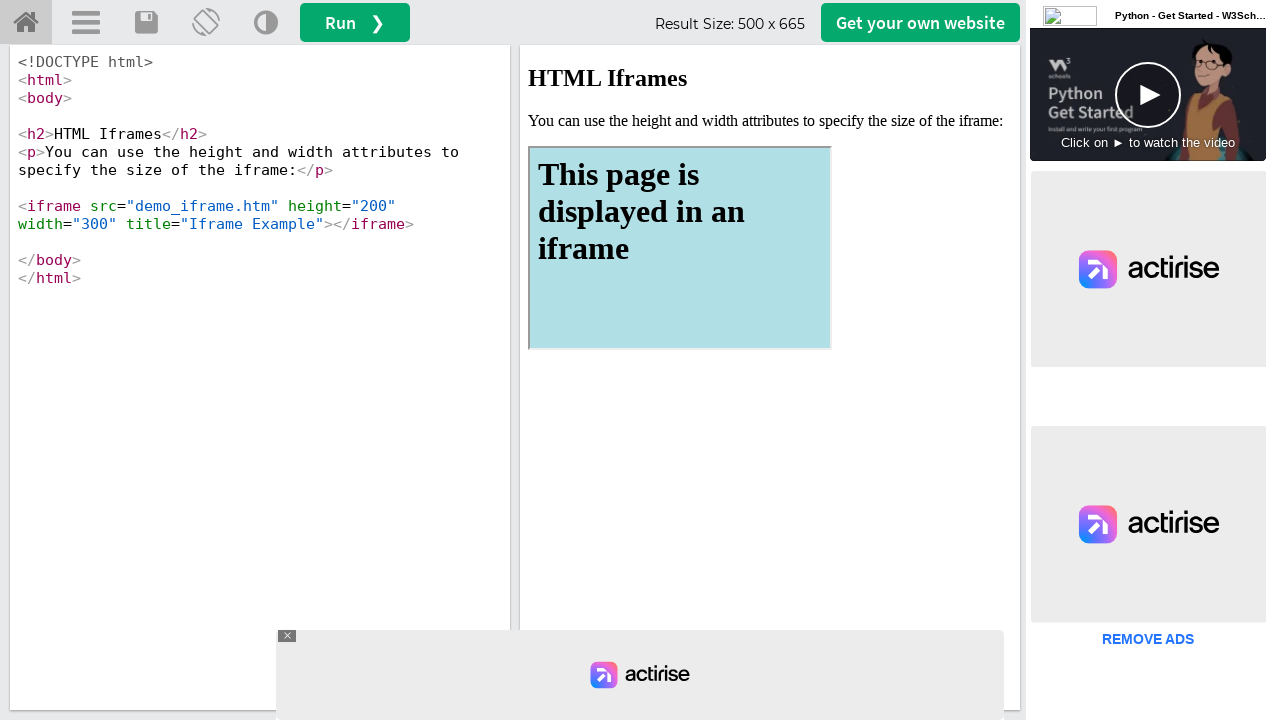

Clicked menu button in default content after switching back from iframe at (86, 23) on a#menuButton
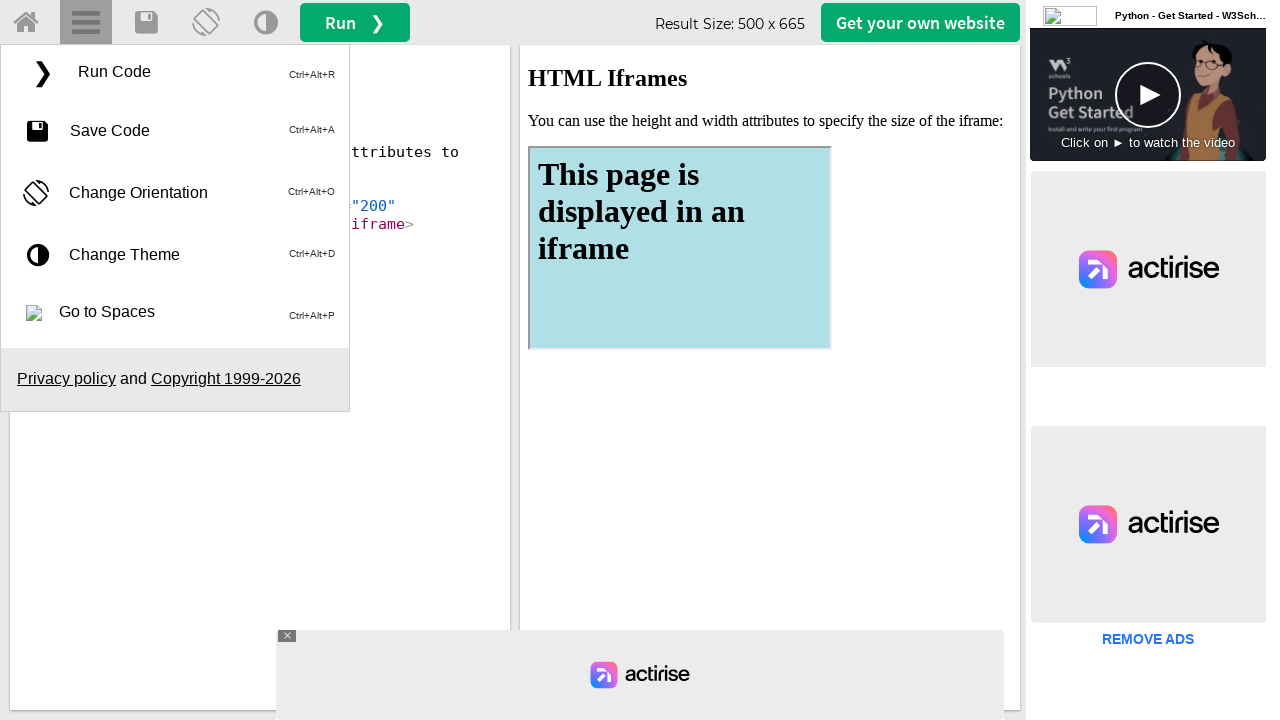

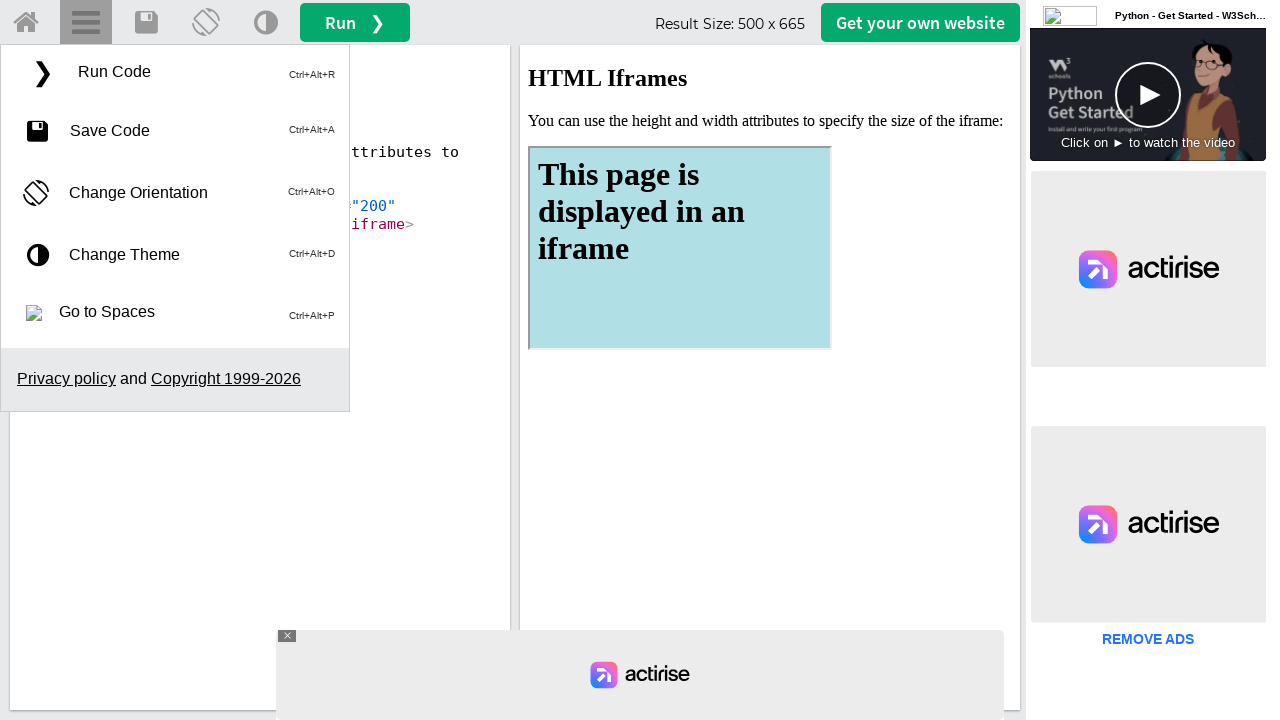